Tests opening a link in a new browser window, switching between the original and new window, verifying content loads in the new window, then closing the new window and returning to the original.

Starting URL: http://www.testdiary.com/training/selenium/selenium-test-page/

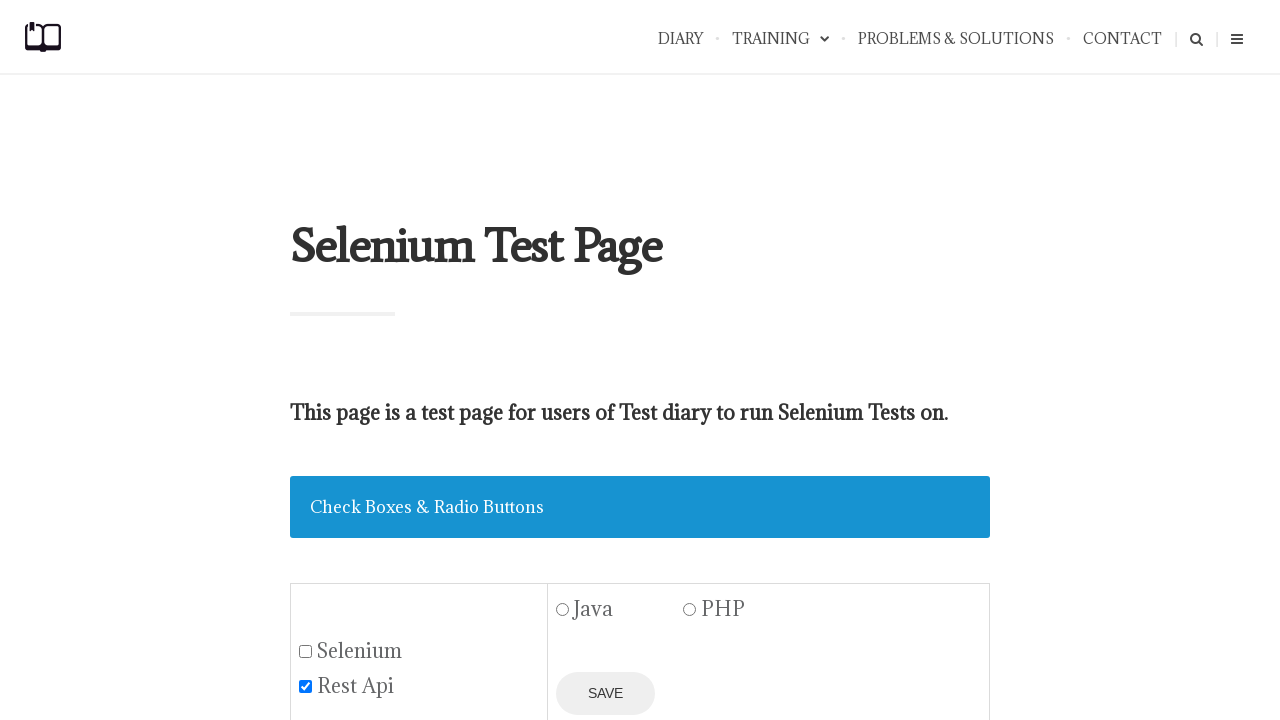

Waited for 'Open page in a new window' link to be visible
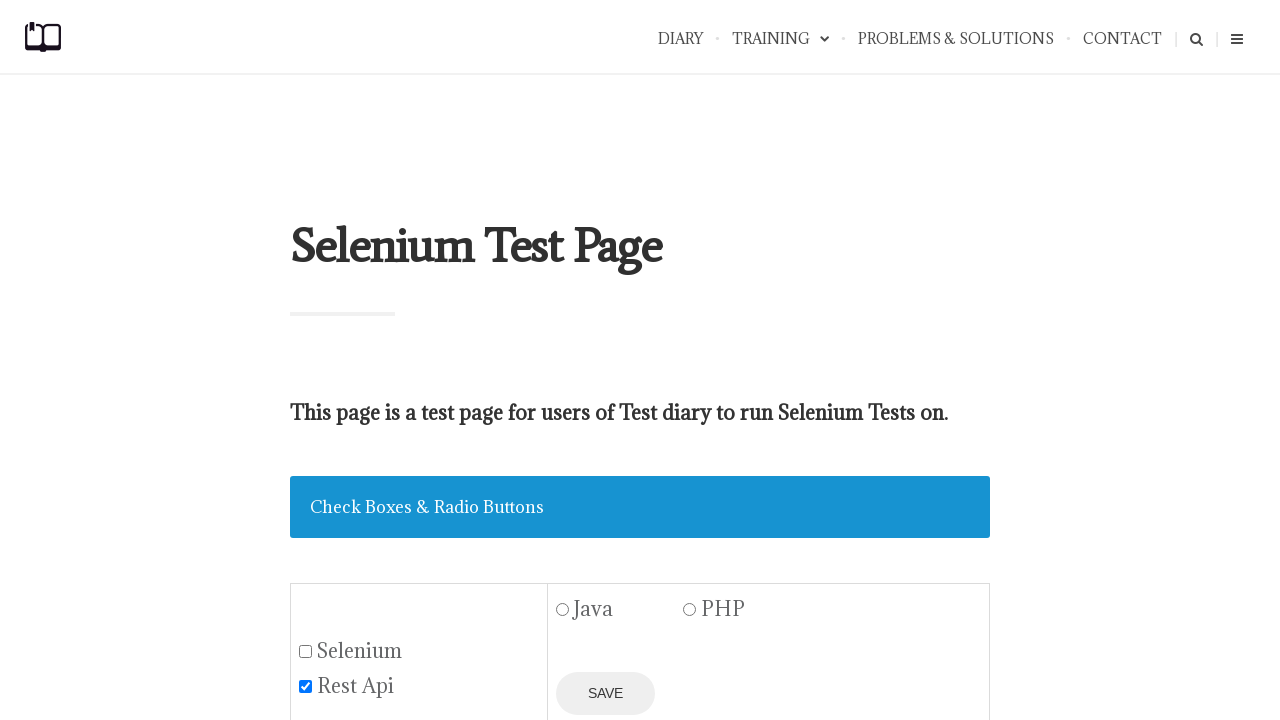

Located the 'Open page in a new window' link element
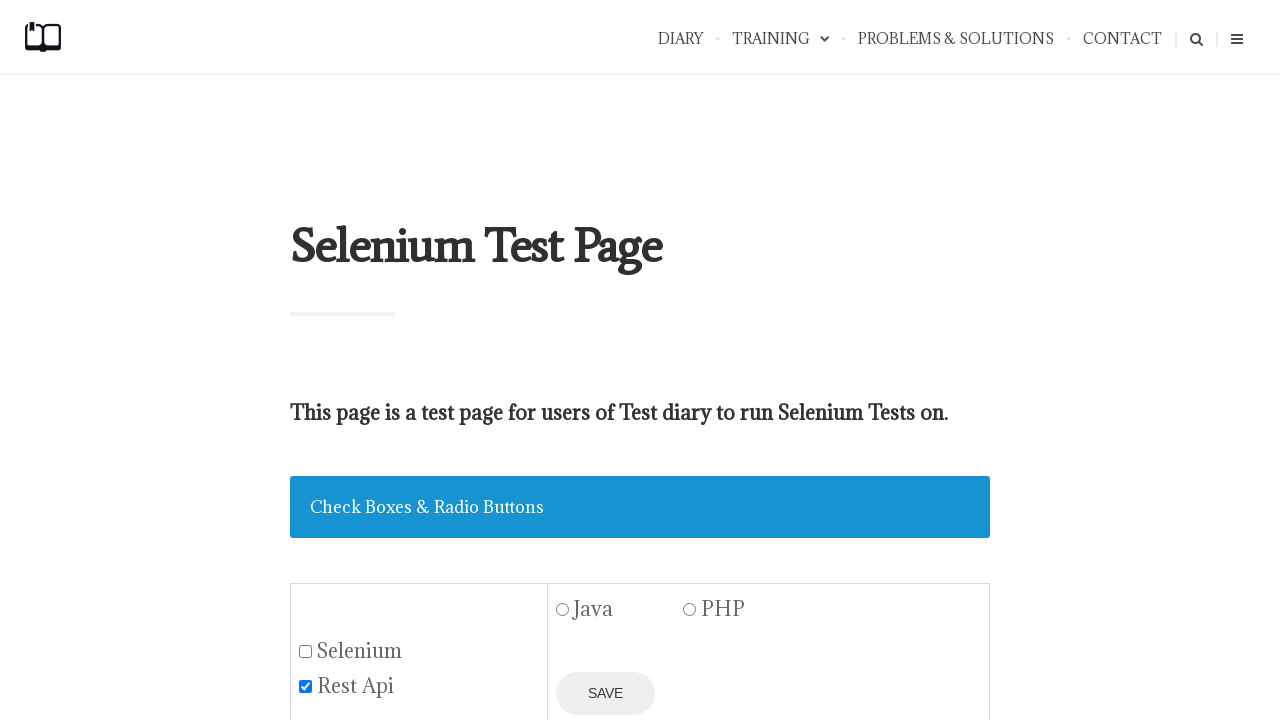

Scrolled the link into view if needed
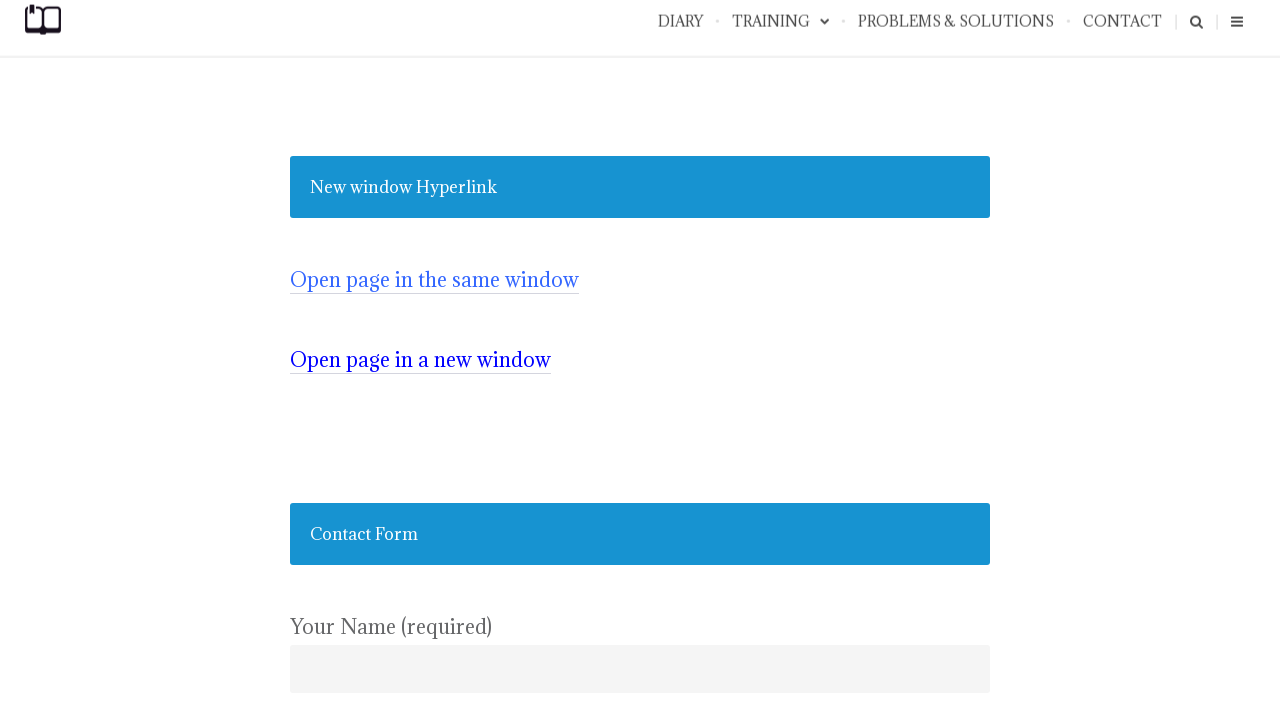

Clicked the link to open a new window at (420, 360) on text=Open page in a new window
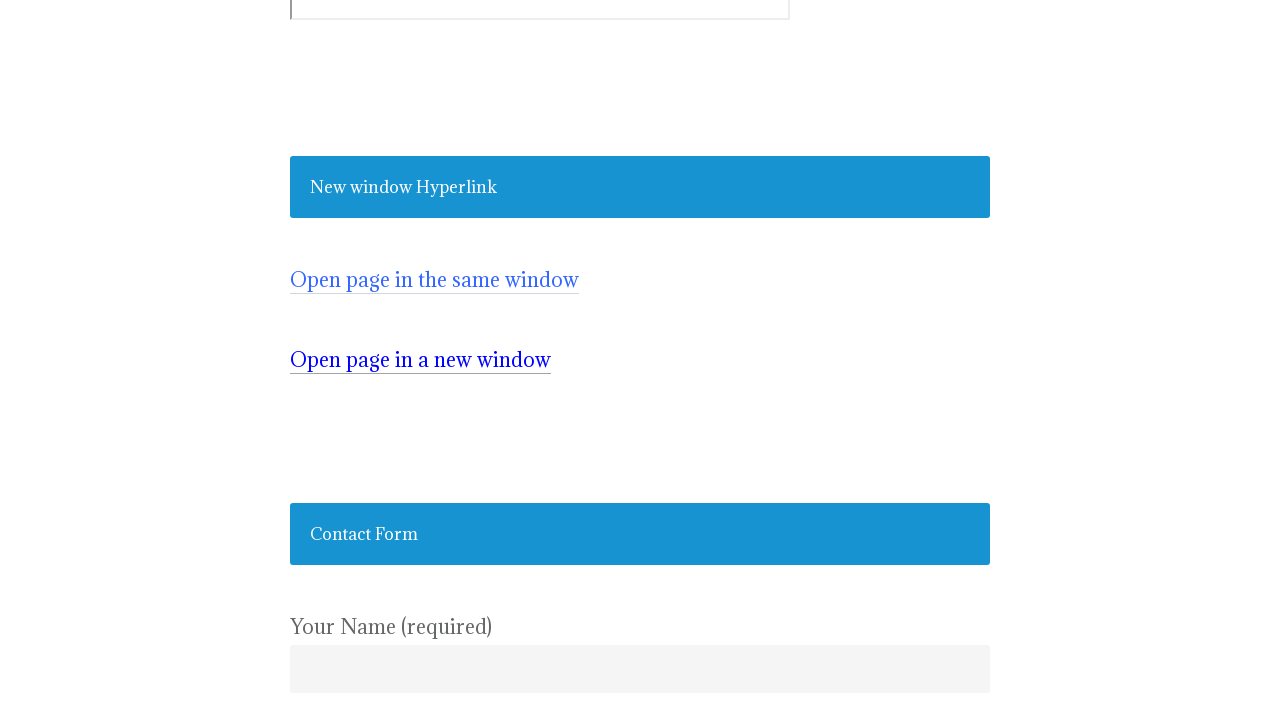

New window/tab opened and captured
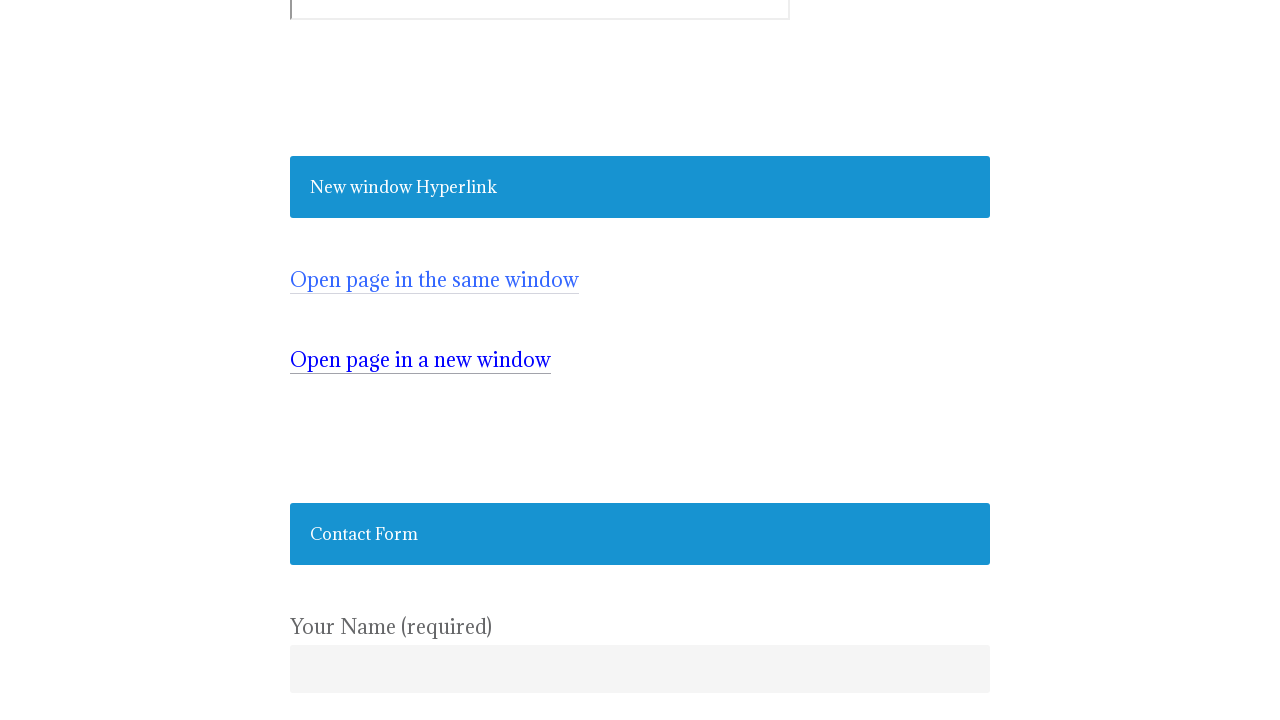

New page loaded and verified element #testpagelink exists
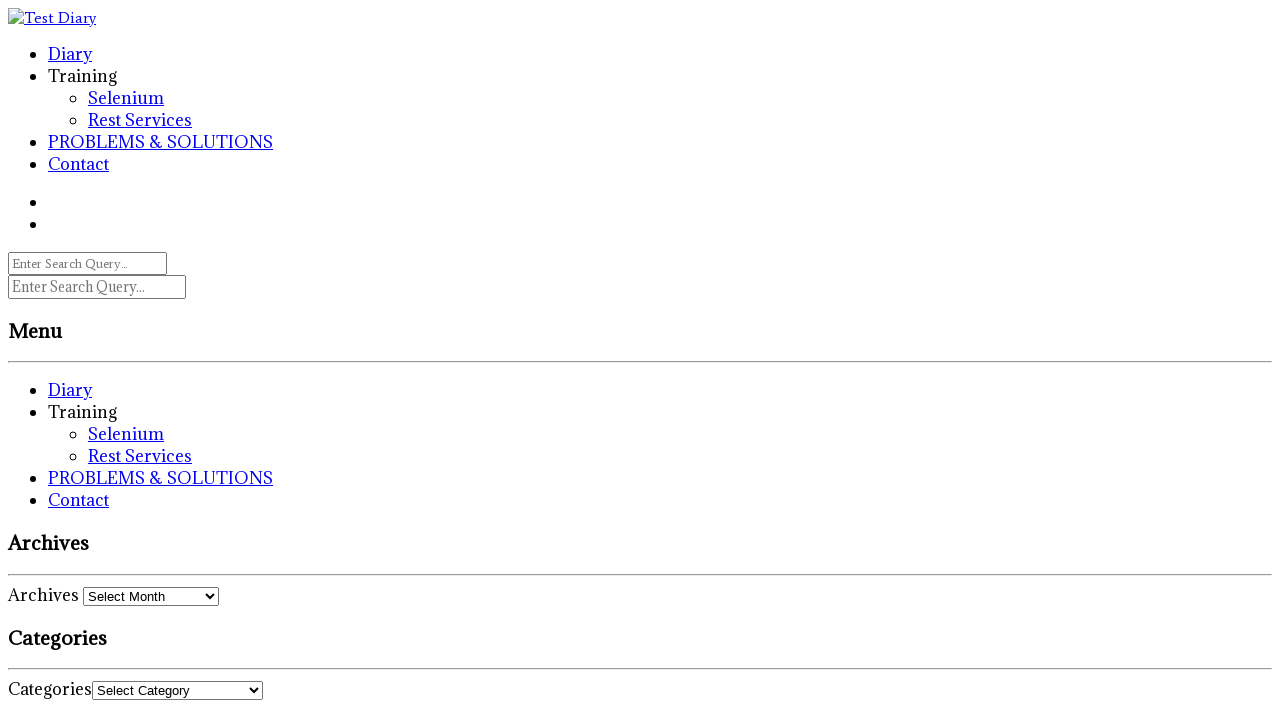

Closed the new window/tab
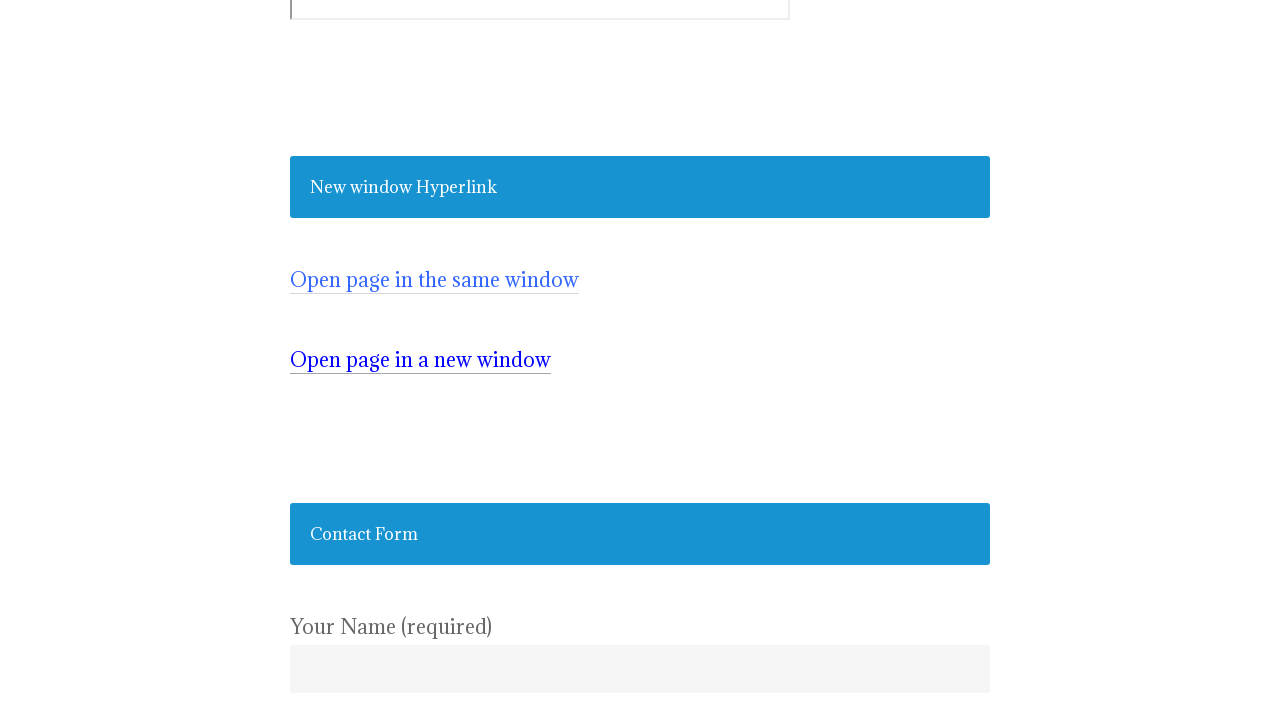

Verified return to original page with 'Open page in a new window' link visible
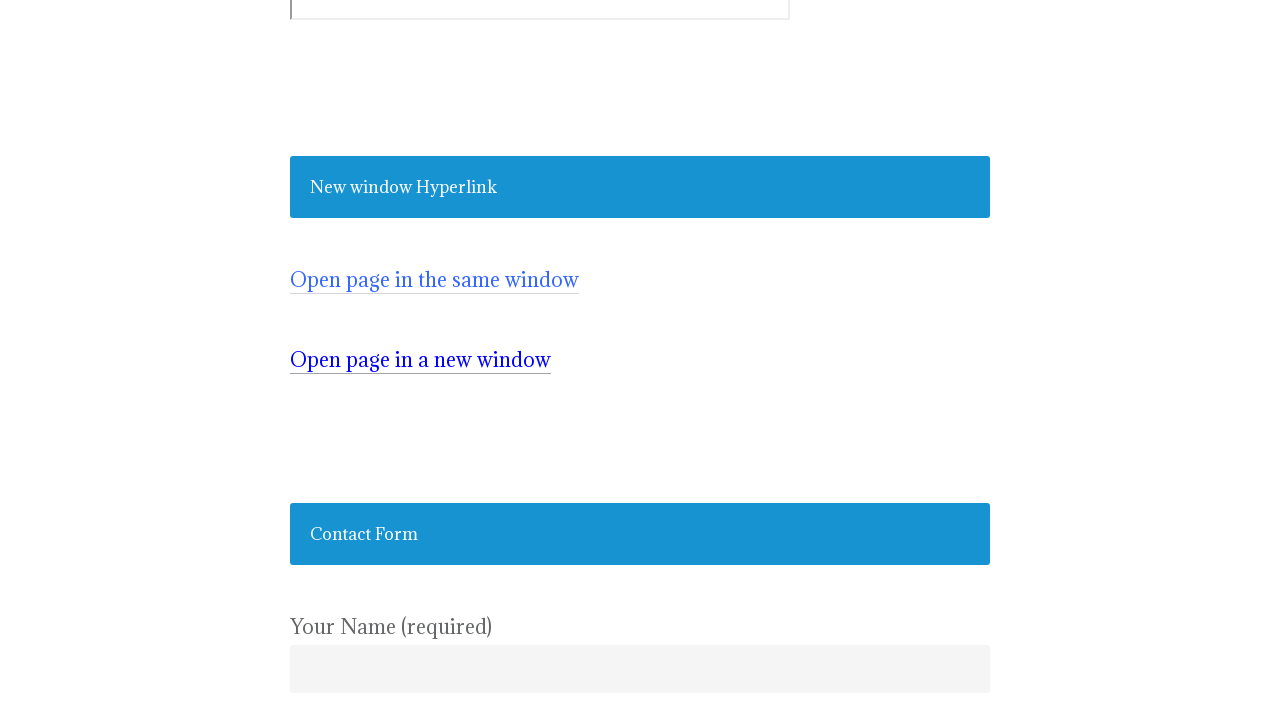

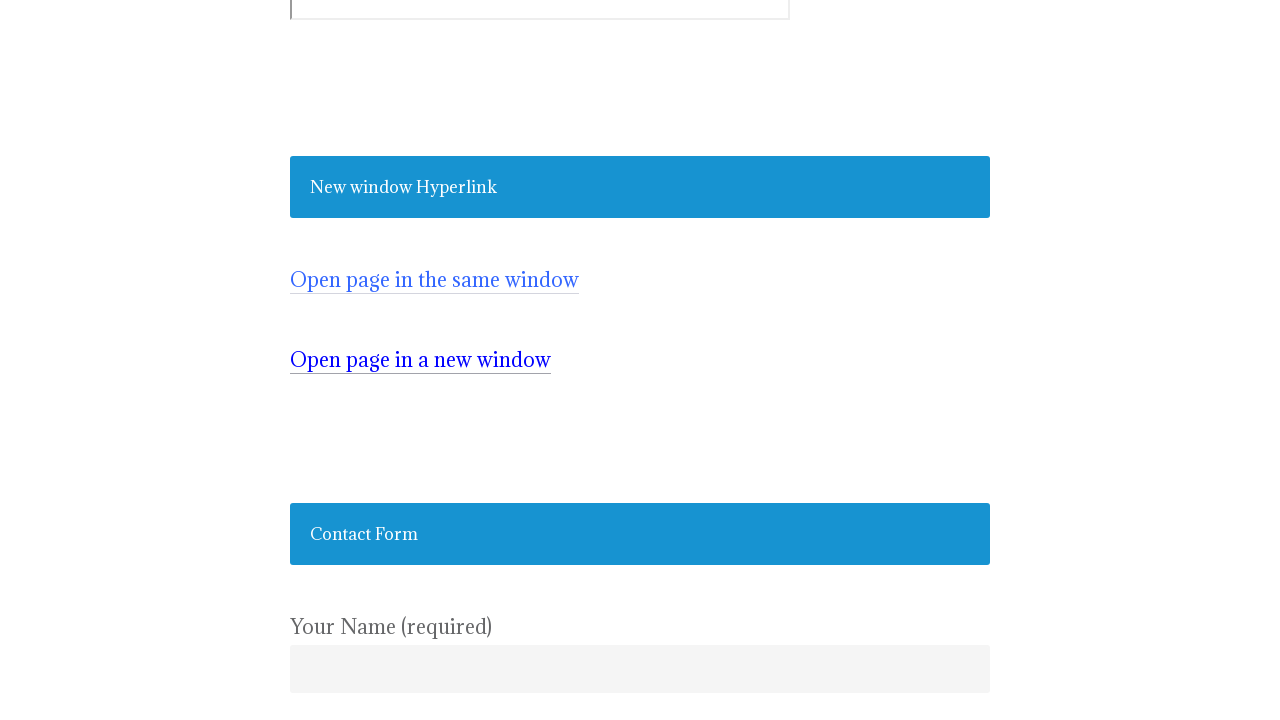